Tests radio button functionality by clicking Yes radio button, then clicking Impressive radio button and validating the selection text

Starting URL: https://demoqa.com/radio-button

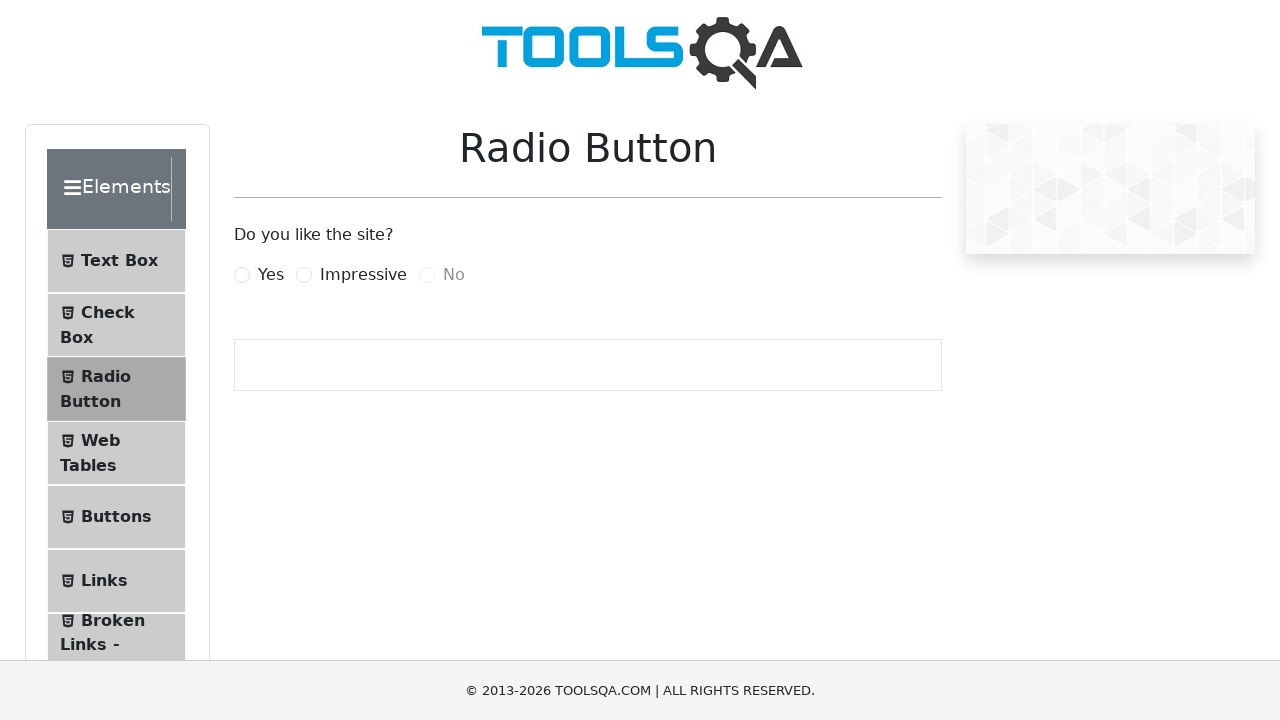

Clicked Yes radio button at (271, 275) on label[for='yesRadio']
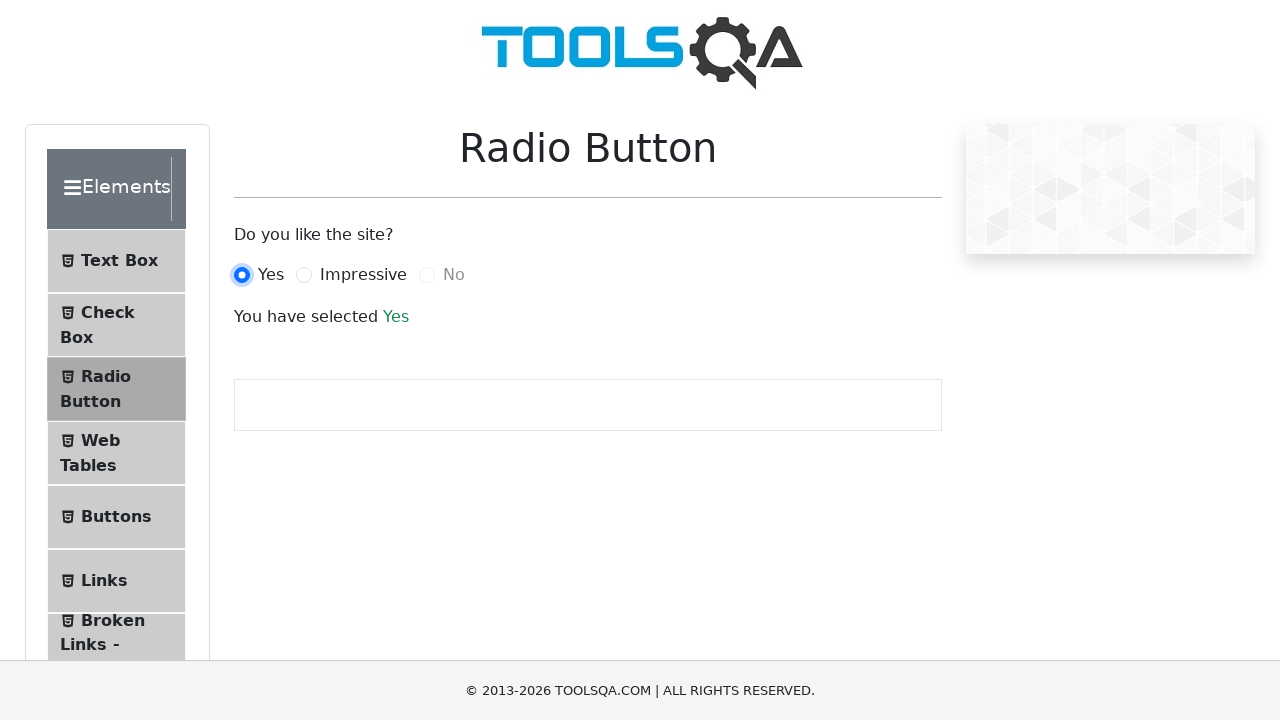

Result text appeared after selecting Yes
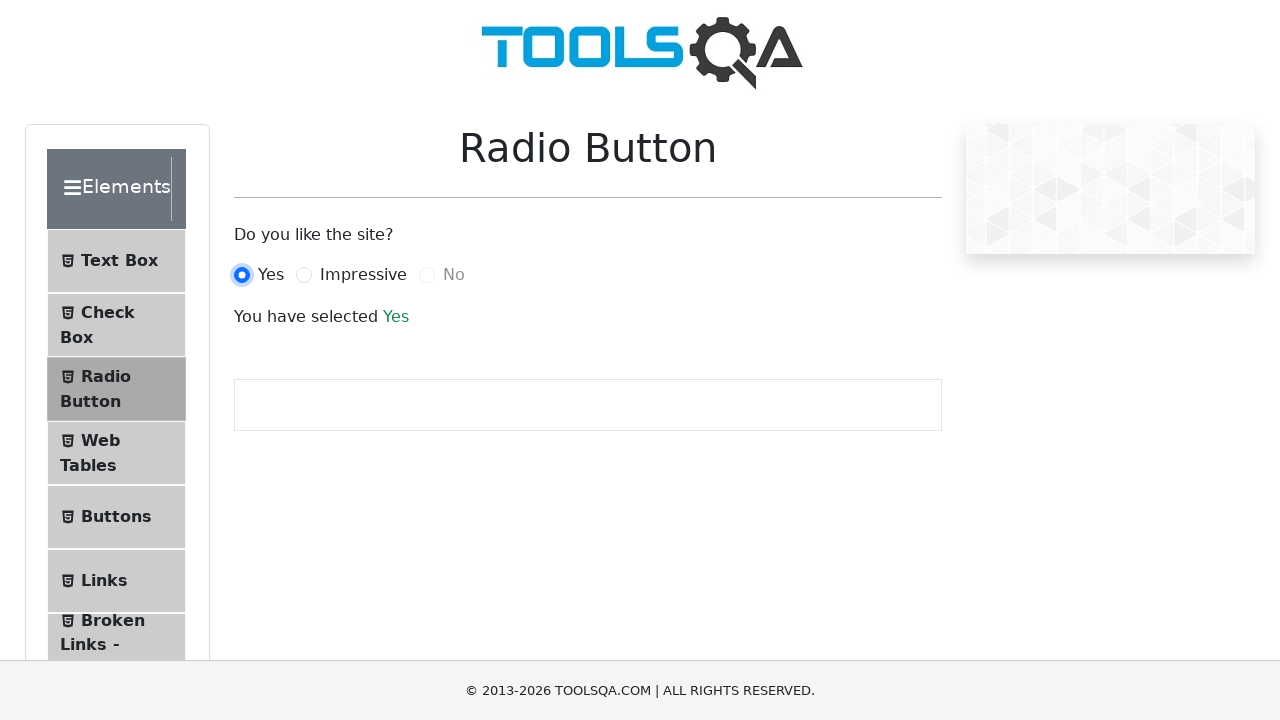

Clicked Impressive radio button at (363, 275) on label[for='impressiveRadio']
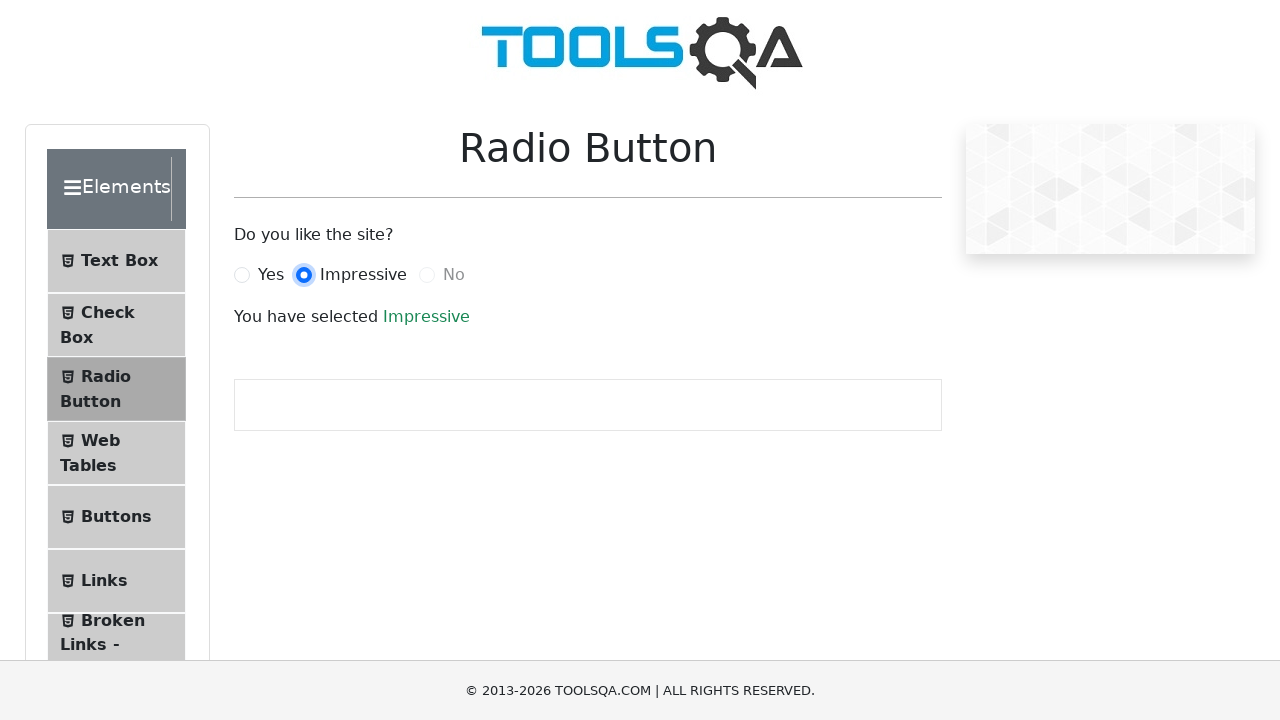

Result text updated after selecting Impressive
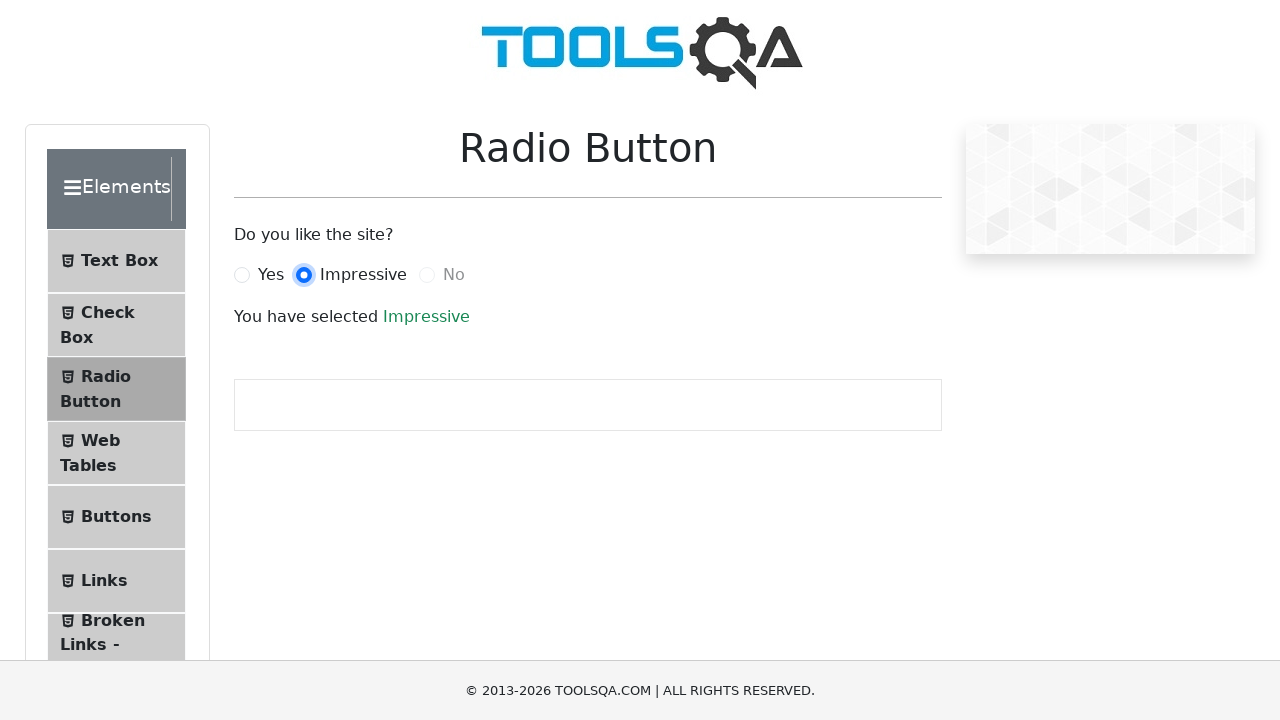

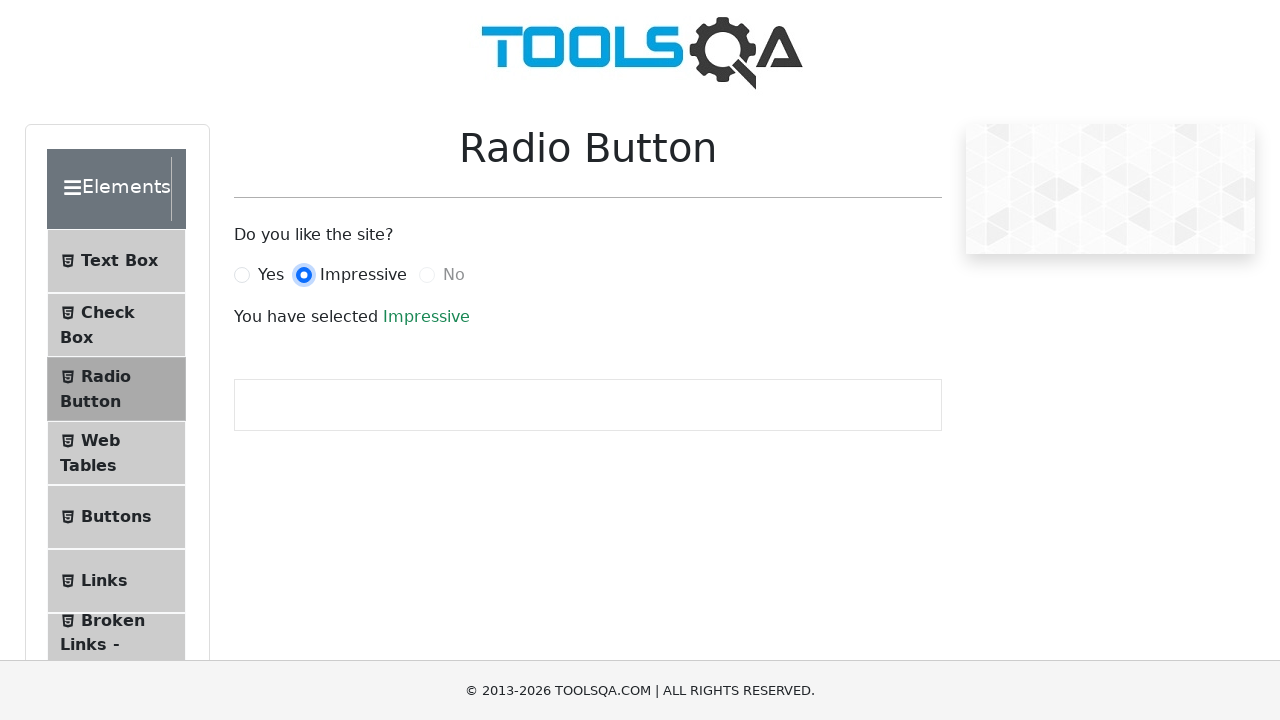